Tests handling nested iframes by navigating to a page with frames, switching into an outer iframe, then into an inner iframe, and filling a text input field

Starting URL: https://demo.automationtesting.in/Frames.html

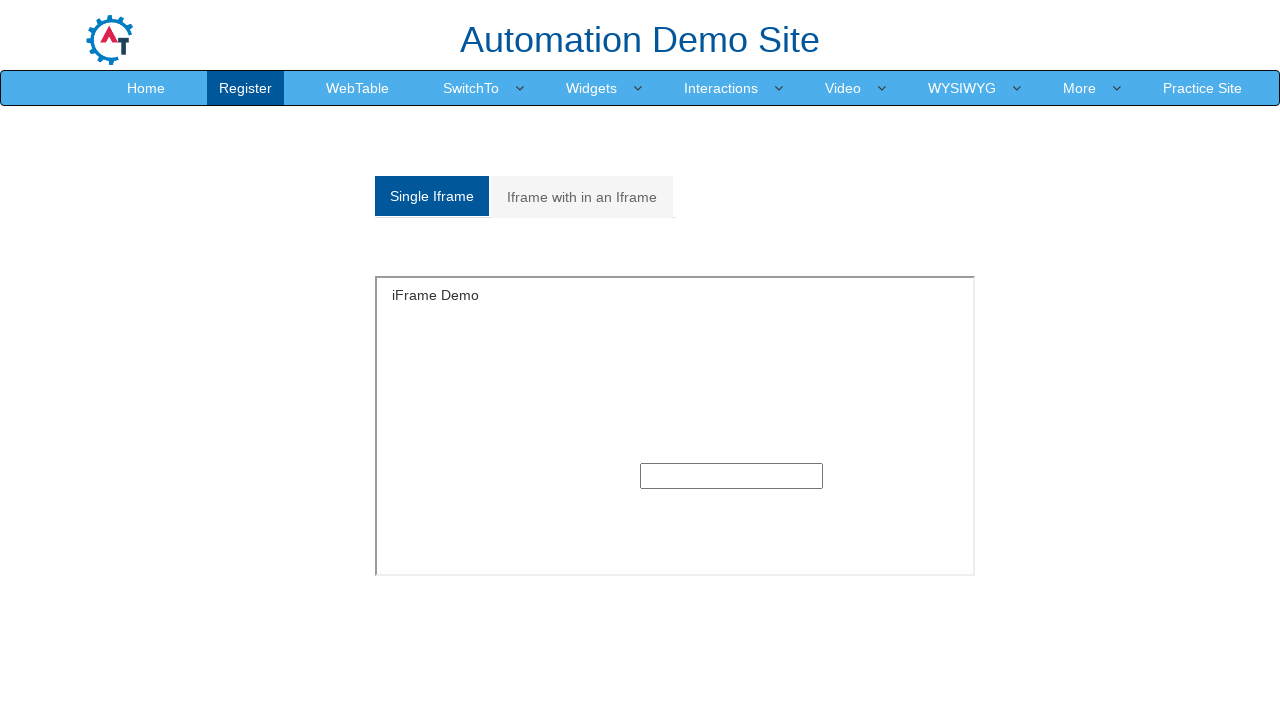

Clicked on 'Iframe with in an Iframe' tab at (582, 197) on xpath=//a[normalize-space()='Iframe with in an Iframe']
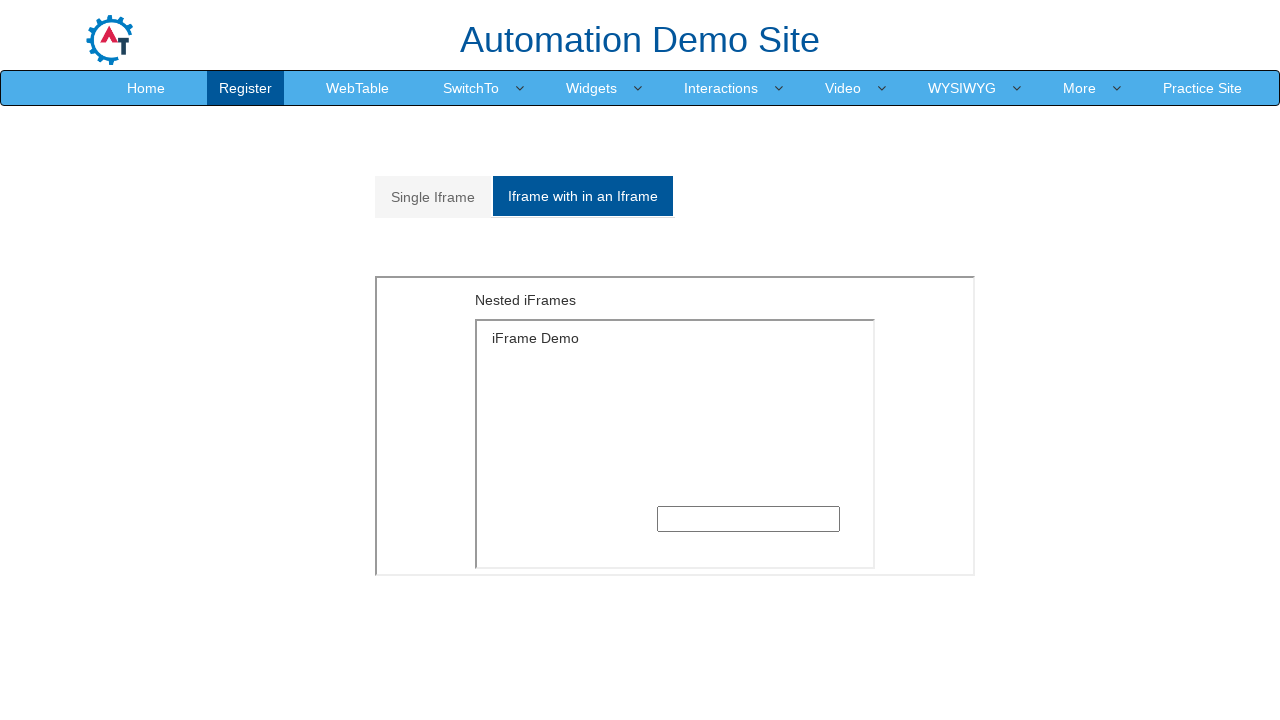

Located and switched to outer iframe
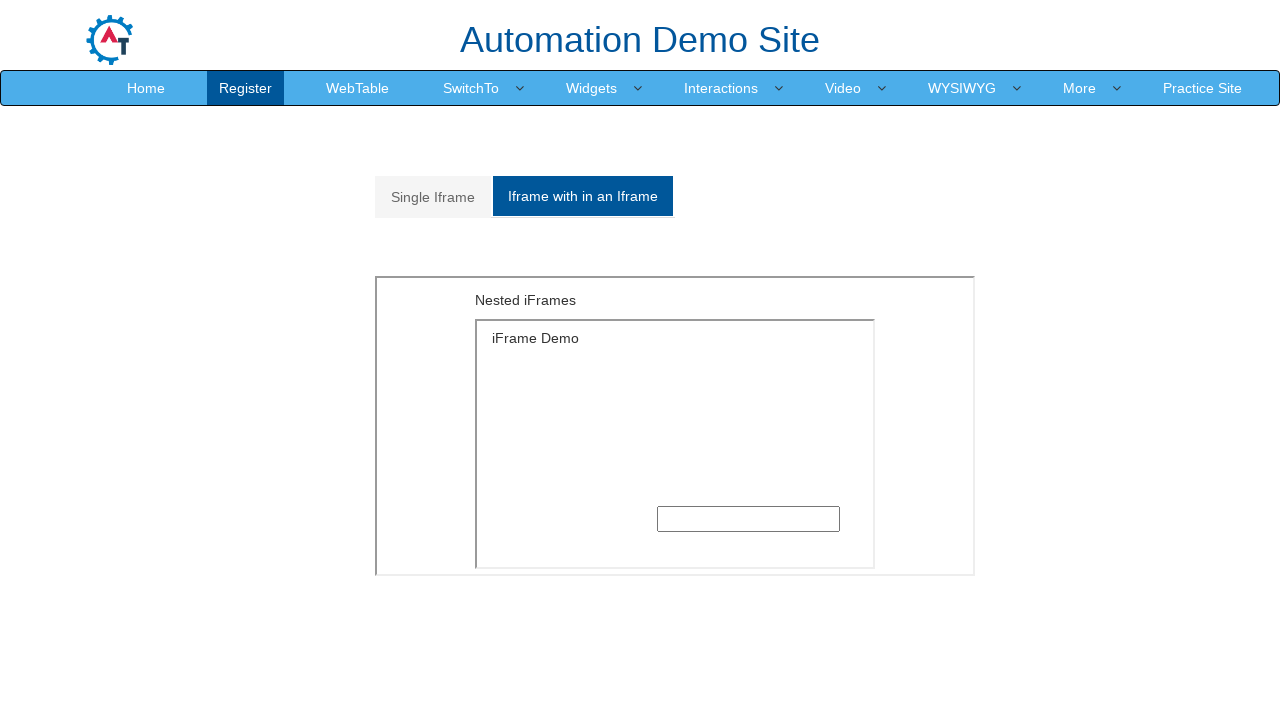

Located and switched to inner iframe within outer frame
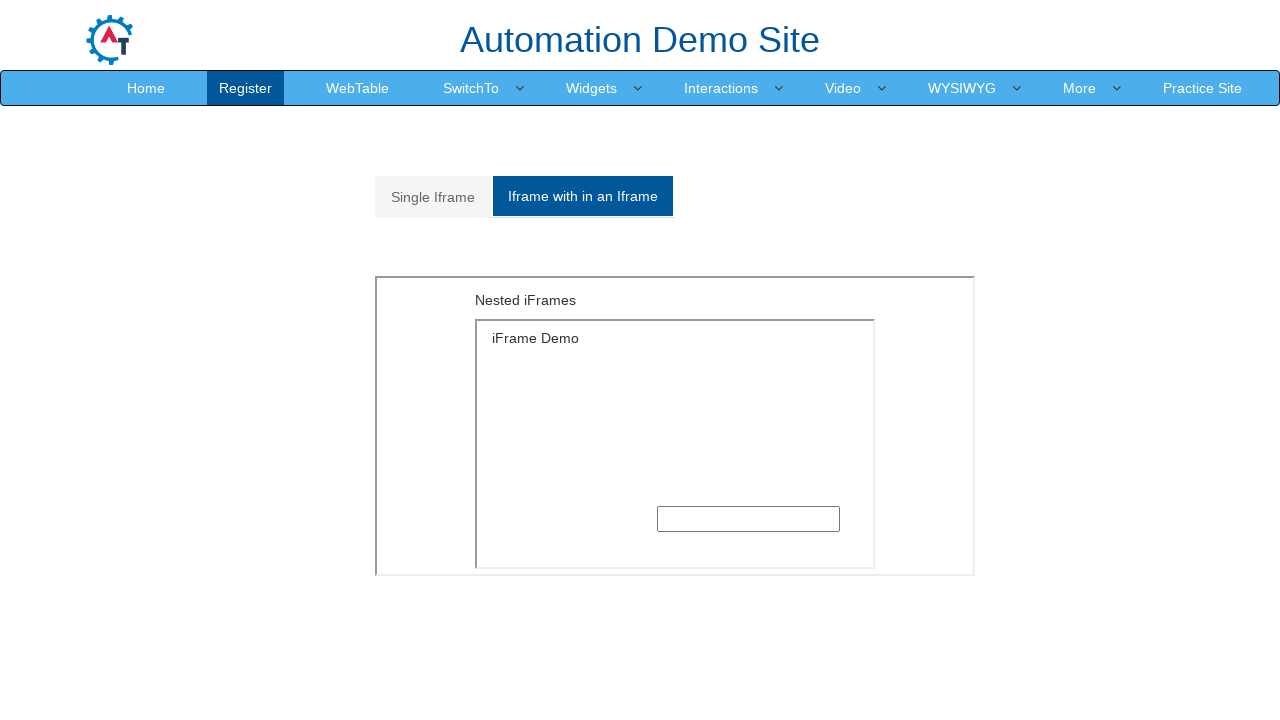

Filled text input field in nested iframe with 'welcome' on iframe[src='MultipleFrames.html'] >> internal:control=enter-frame >> iframe >> i
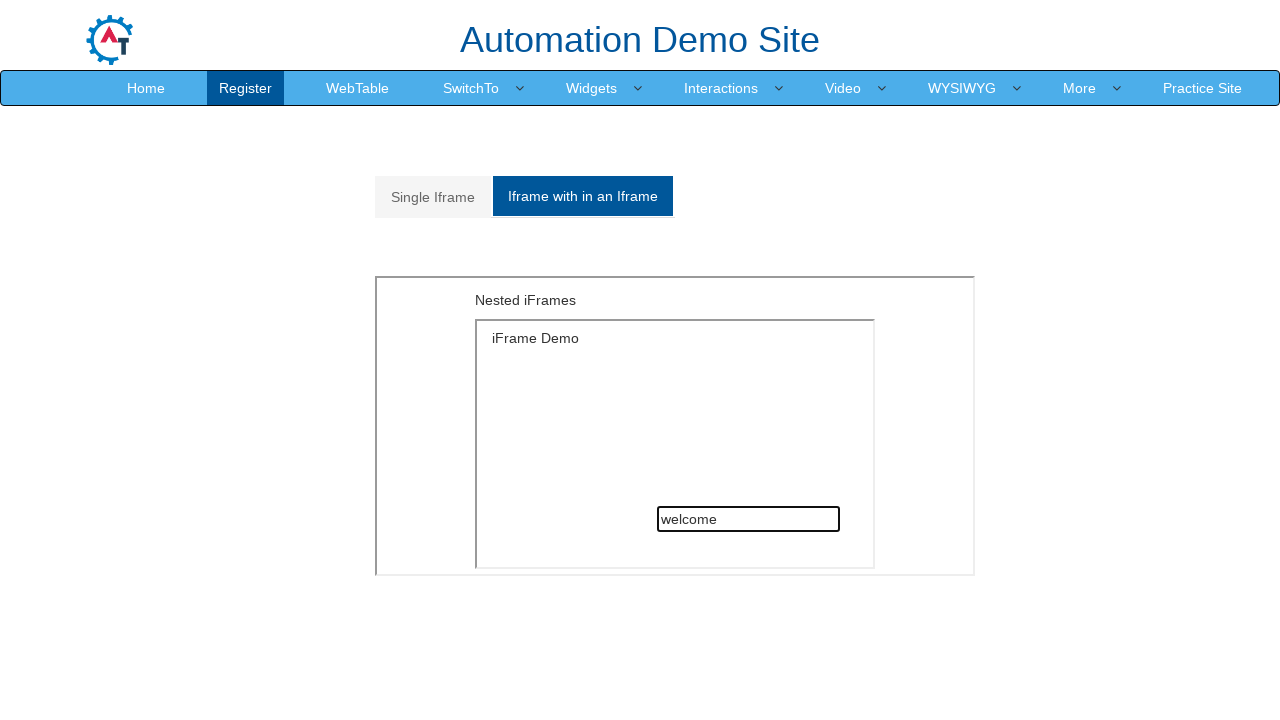

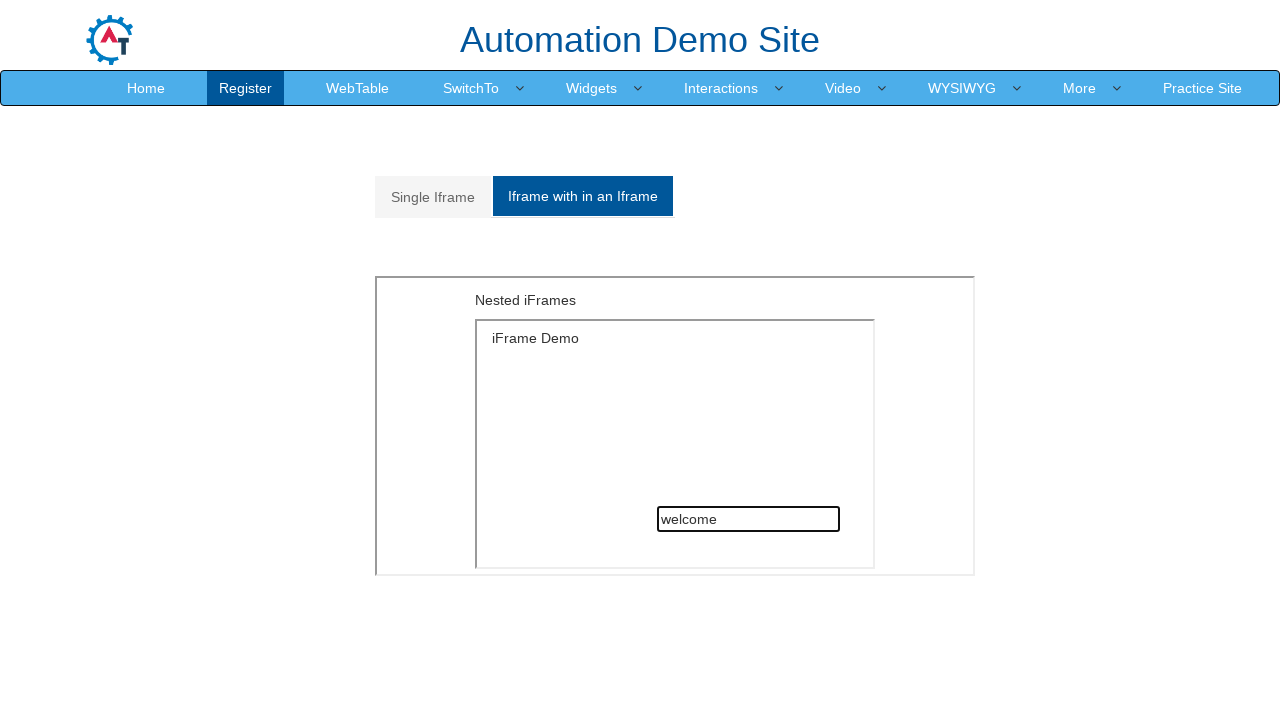